Tests checkbox functionality by verifying default states and toggling checkboxes on and off

Starting URL: http://the-internet.herokuapp.com/checkboxes

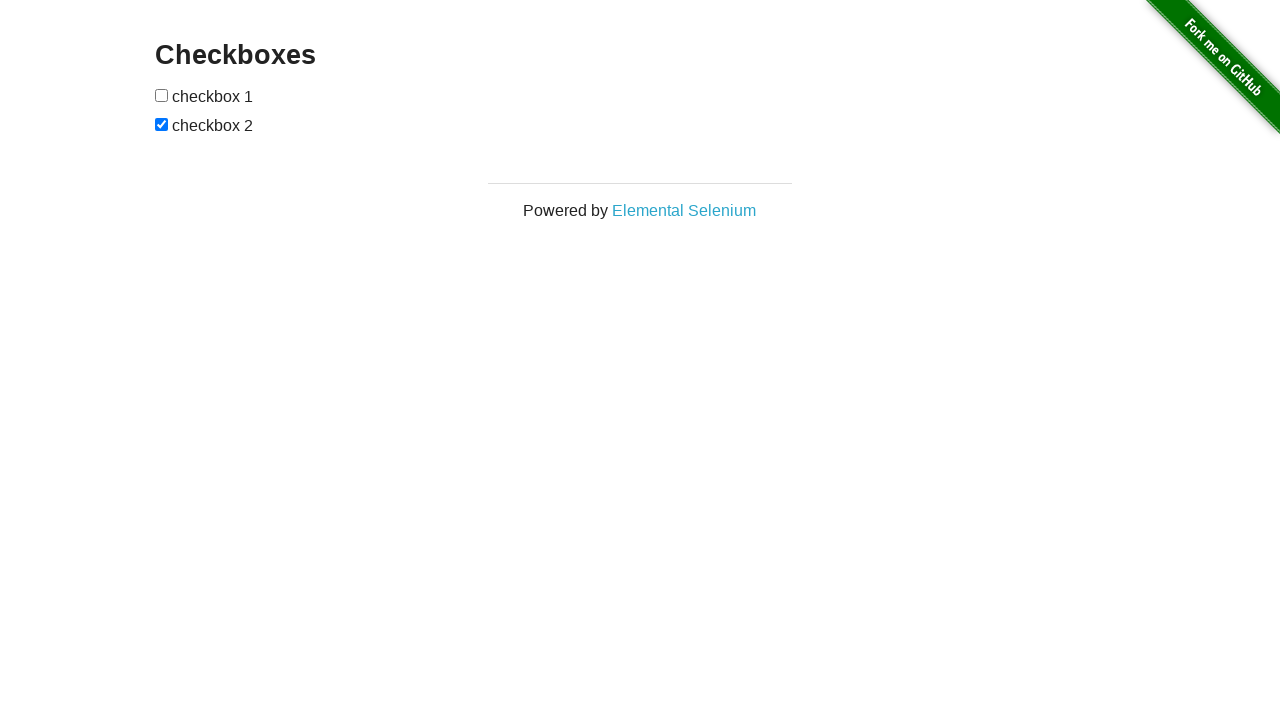

Located first checkbox element
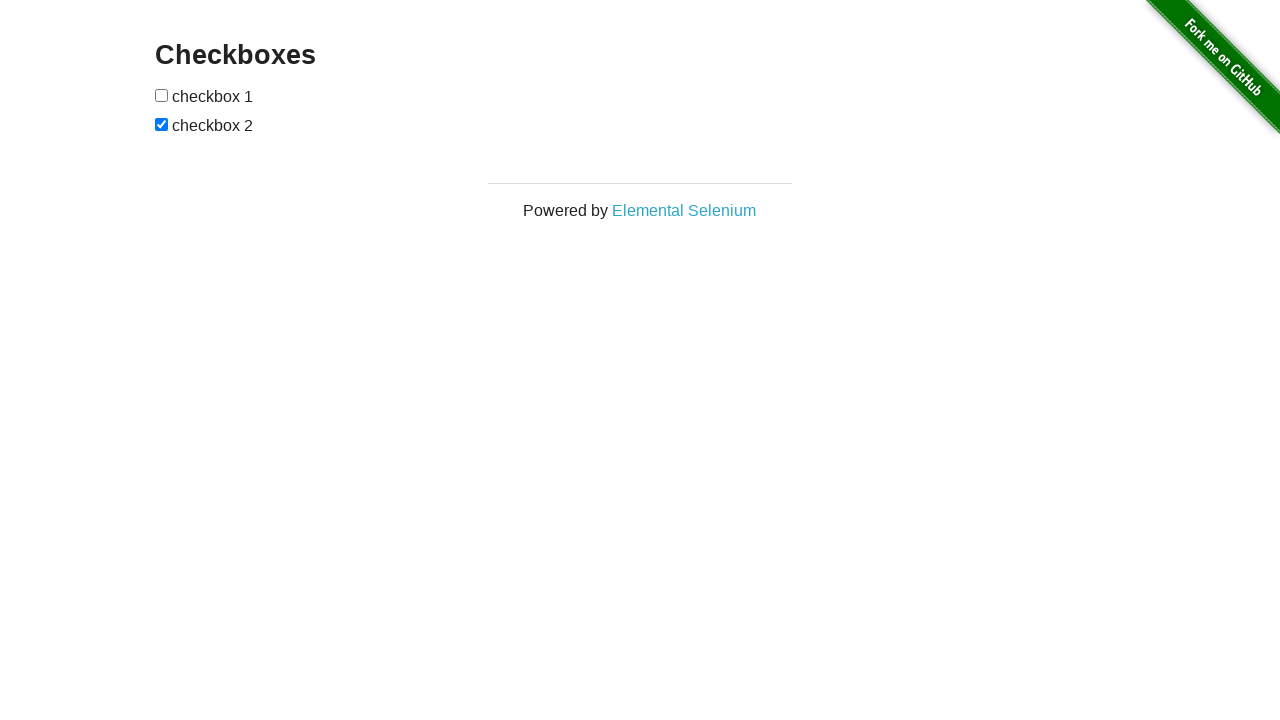

Located second checkbox element
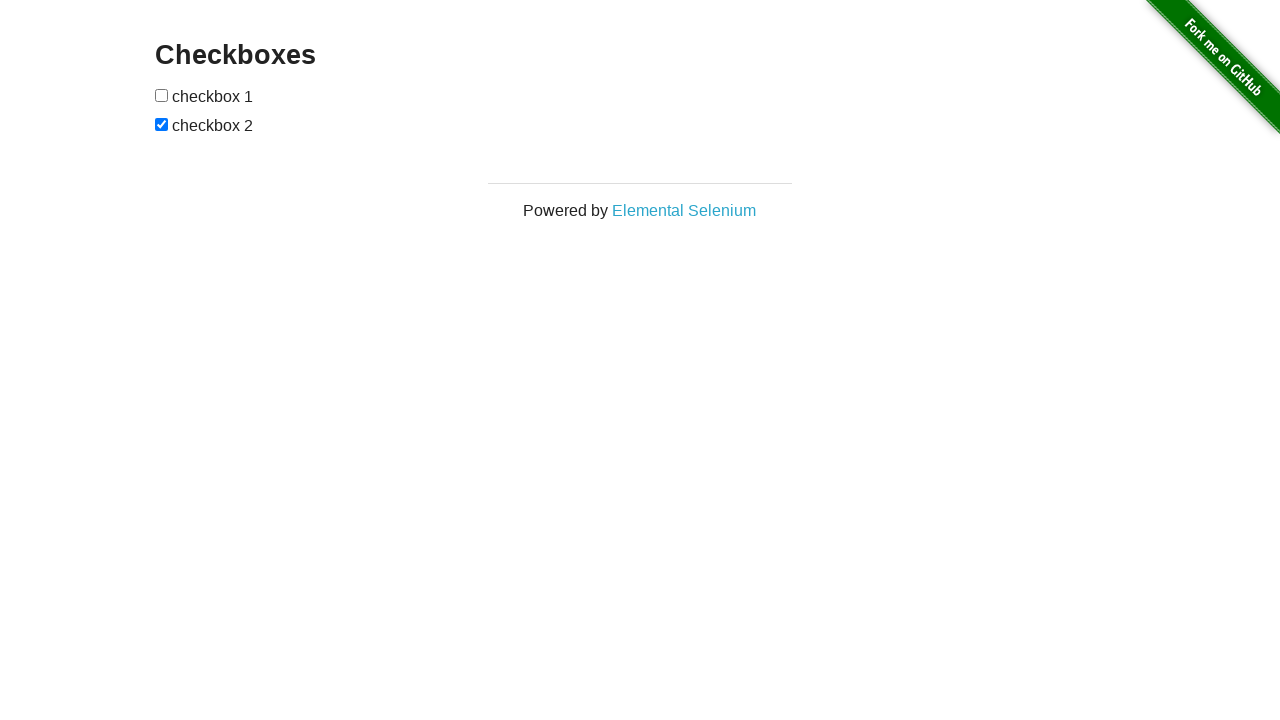

Verified checkbox 1 is not checked by default
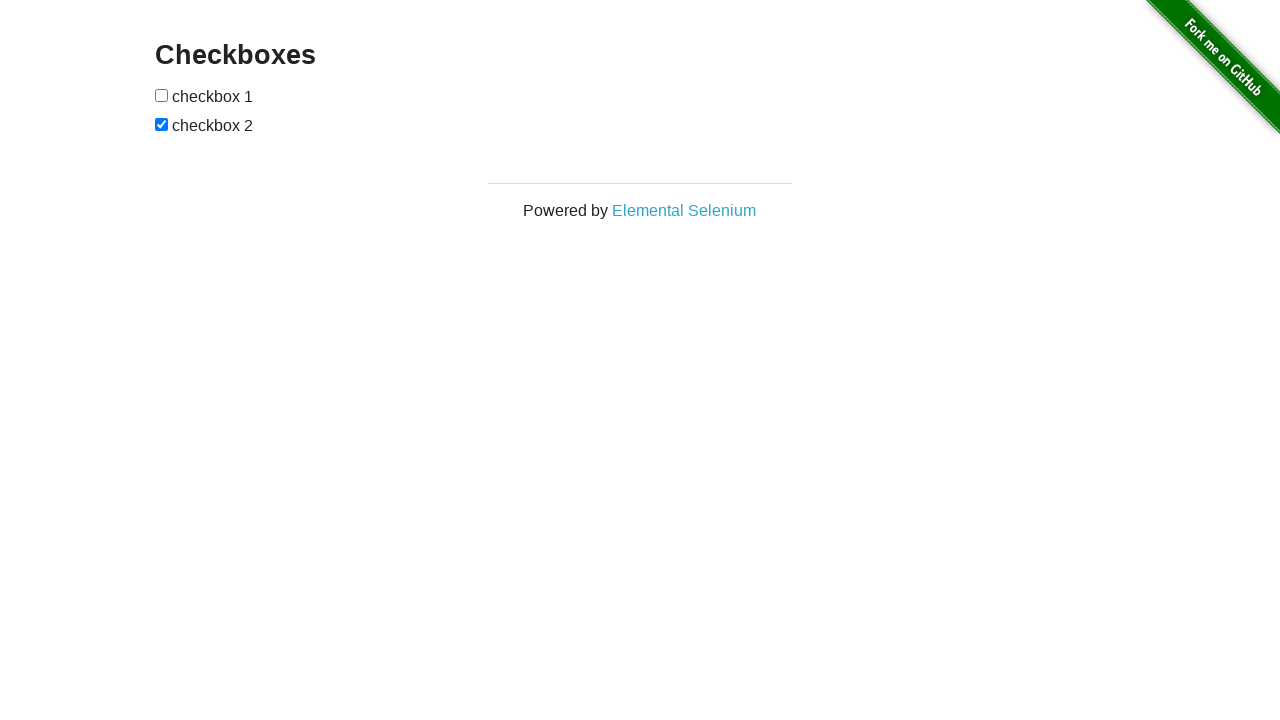

Verified checkbox 2 is checked by default
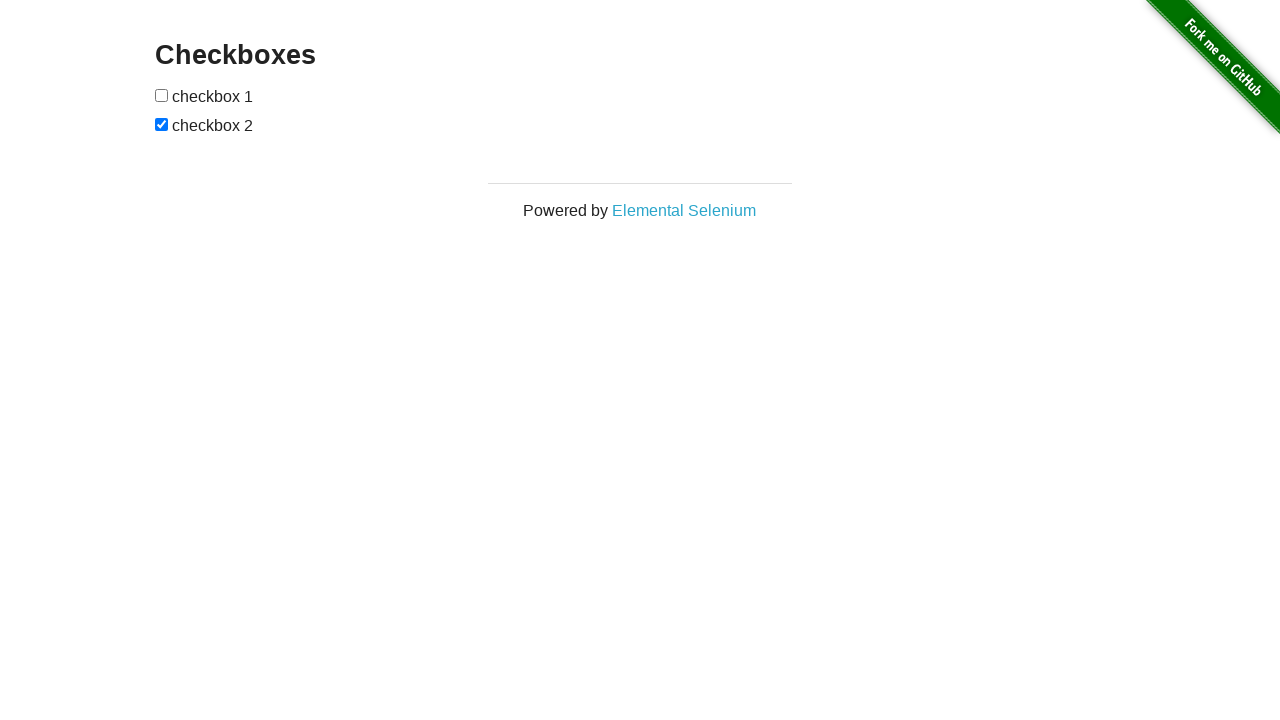

Clicked checkbox 1 to select it at (162, 95) on xpath=//input[@type='checkbox'][1]
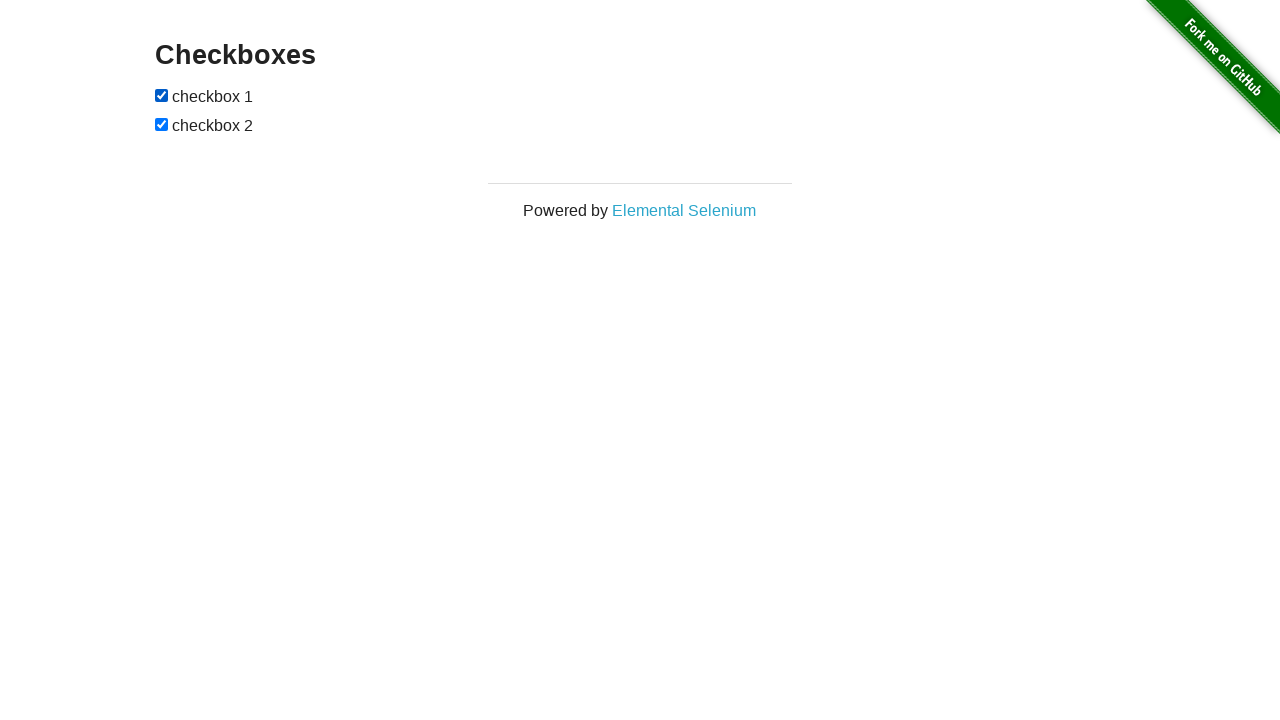

Clicked checkbox 2 to deselect it at (162, 124) on xpath=//input[@type='checkbox'][2]
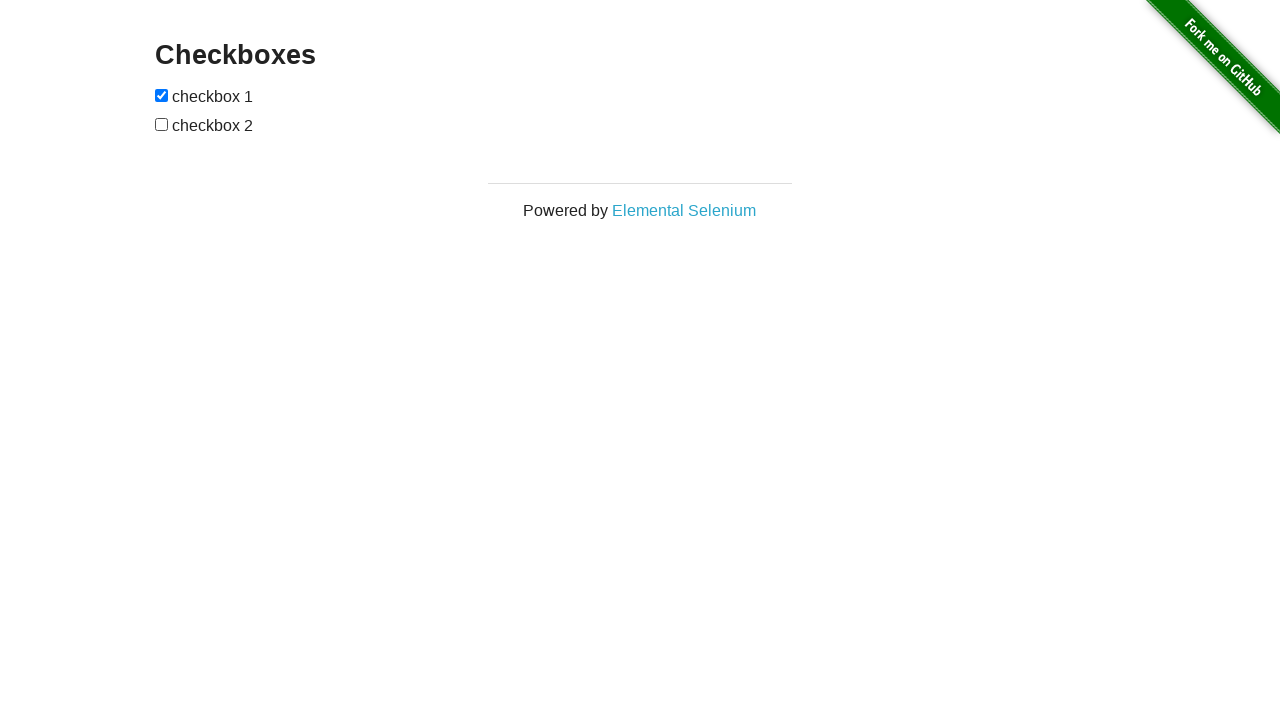

Verified checkbox 1 is now checked after clicking
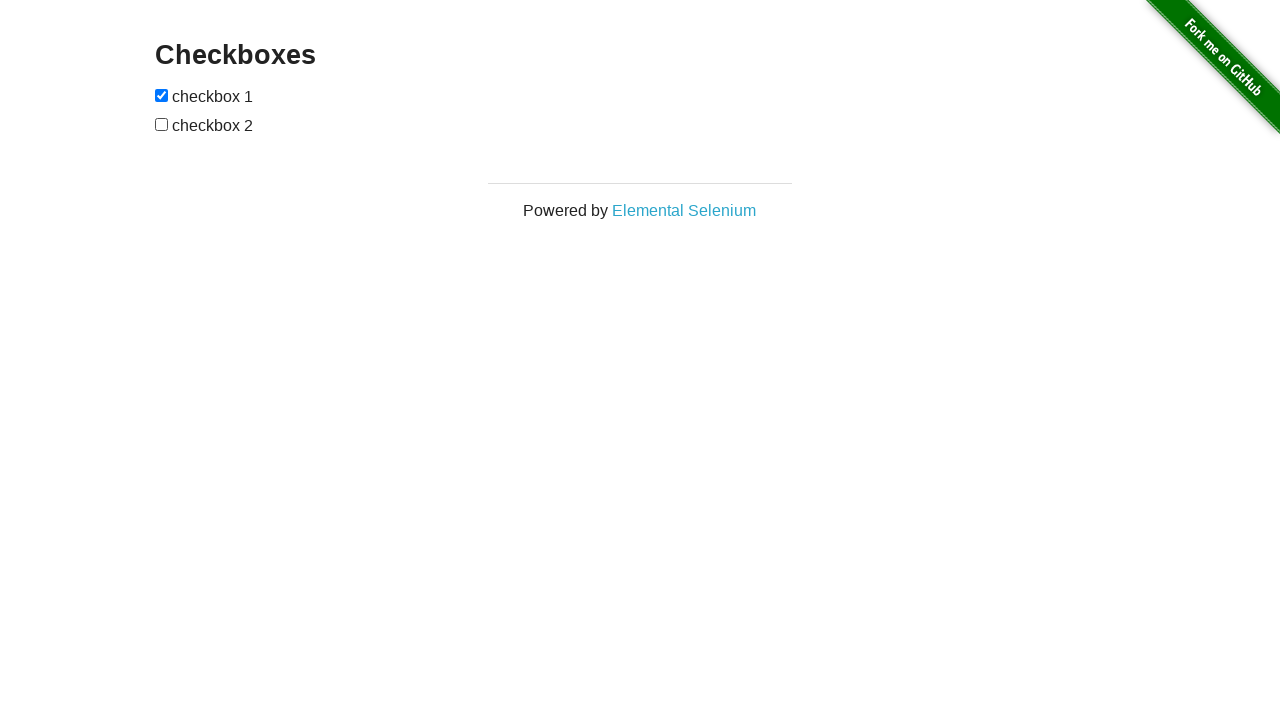

Verified checkbox 2 is now unchecked after clicking
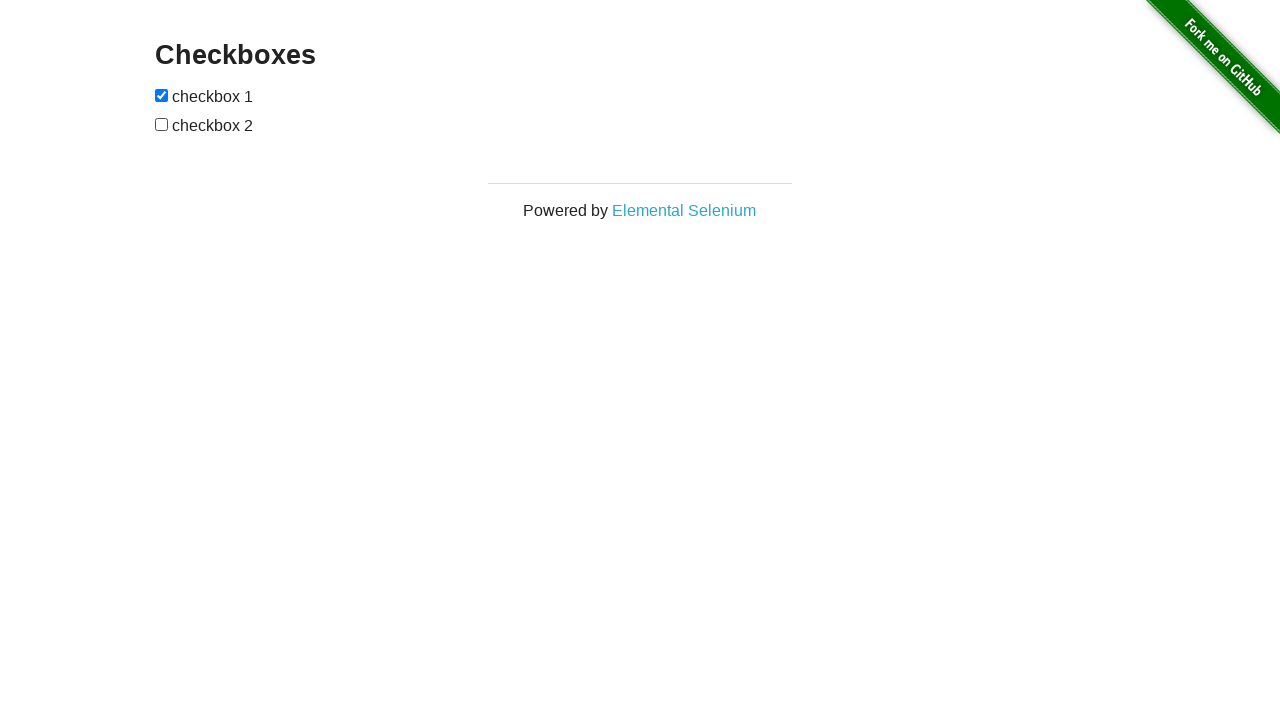

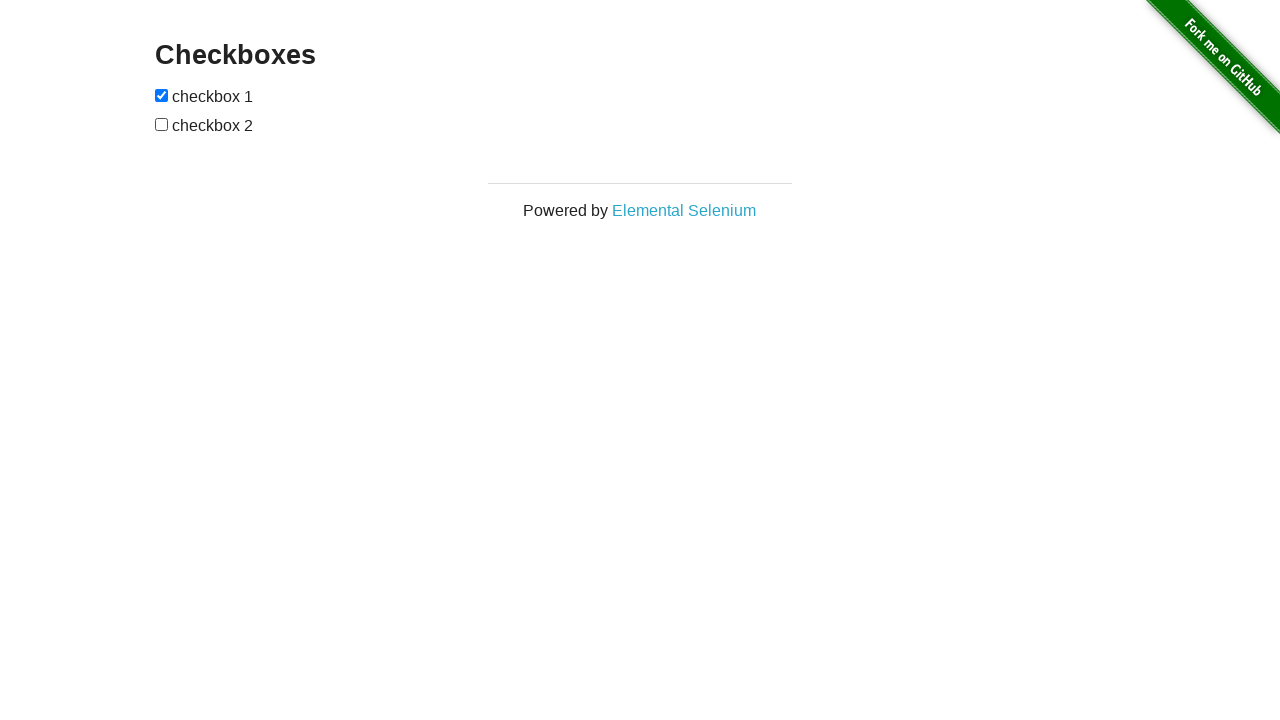